Tests color picker functionality by using JavaScript to change the color value from the initial color to red, then verifies the color was changed successfully.

Starting URL: https://bonigarcia.dev/selenium-webdriver-java/web-form.html

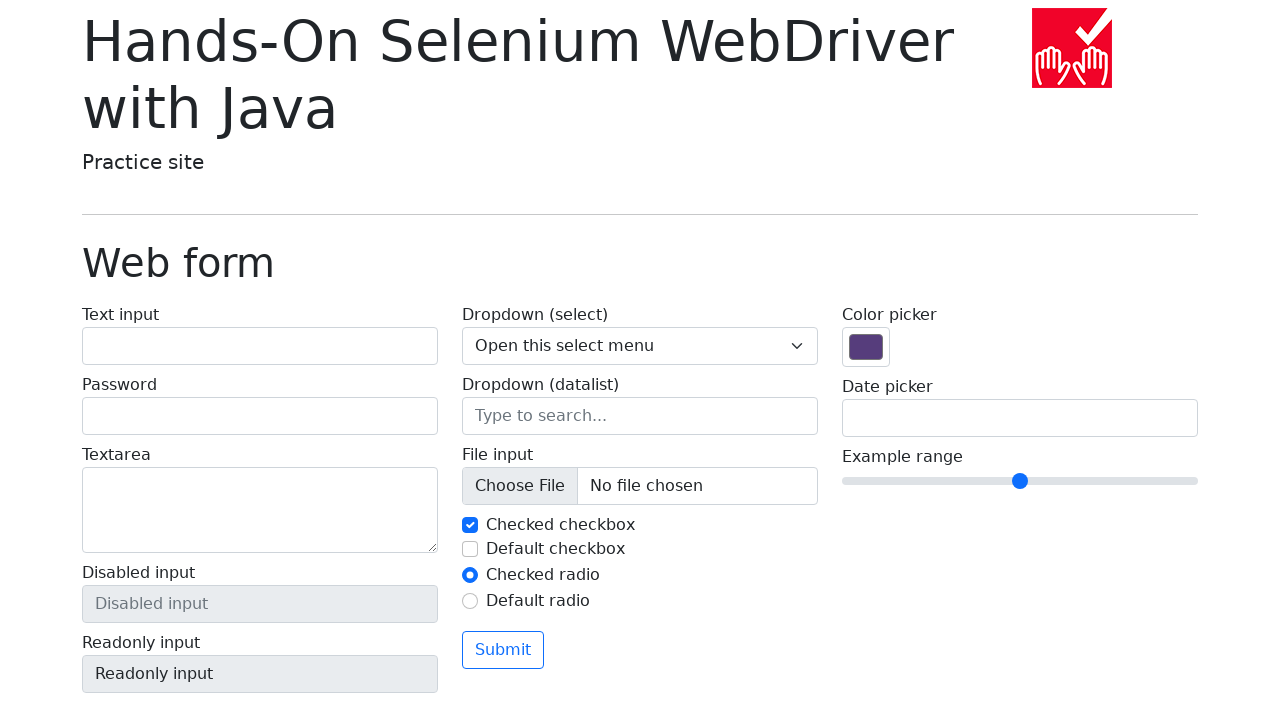

Navigated to color picker test page
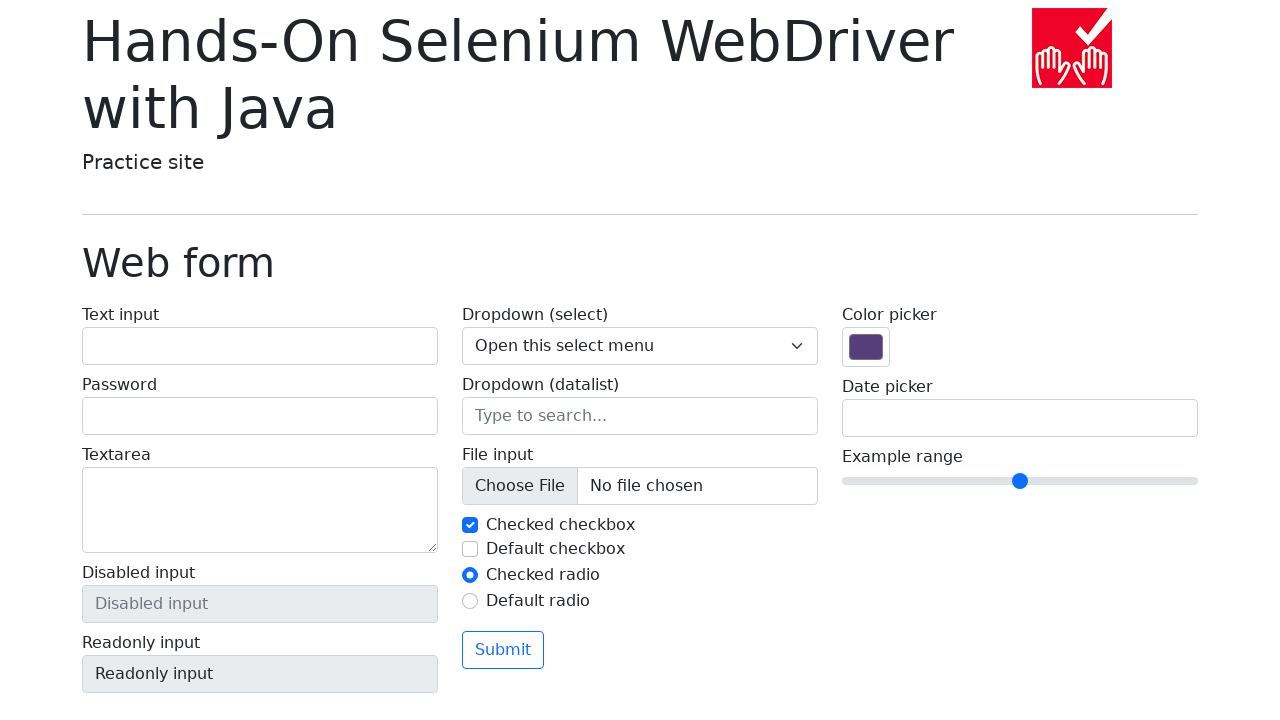

Located color picker input element
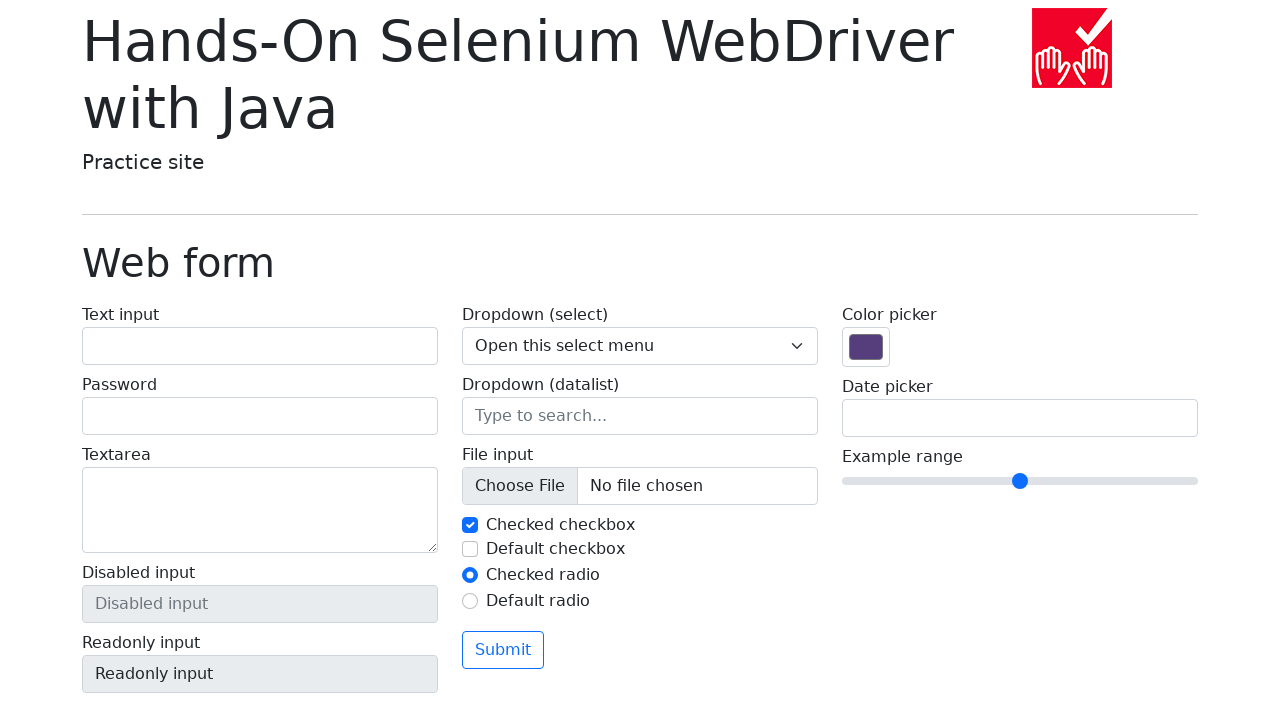

Retrieved initial color value: #563d7c
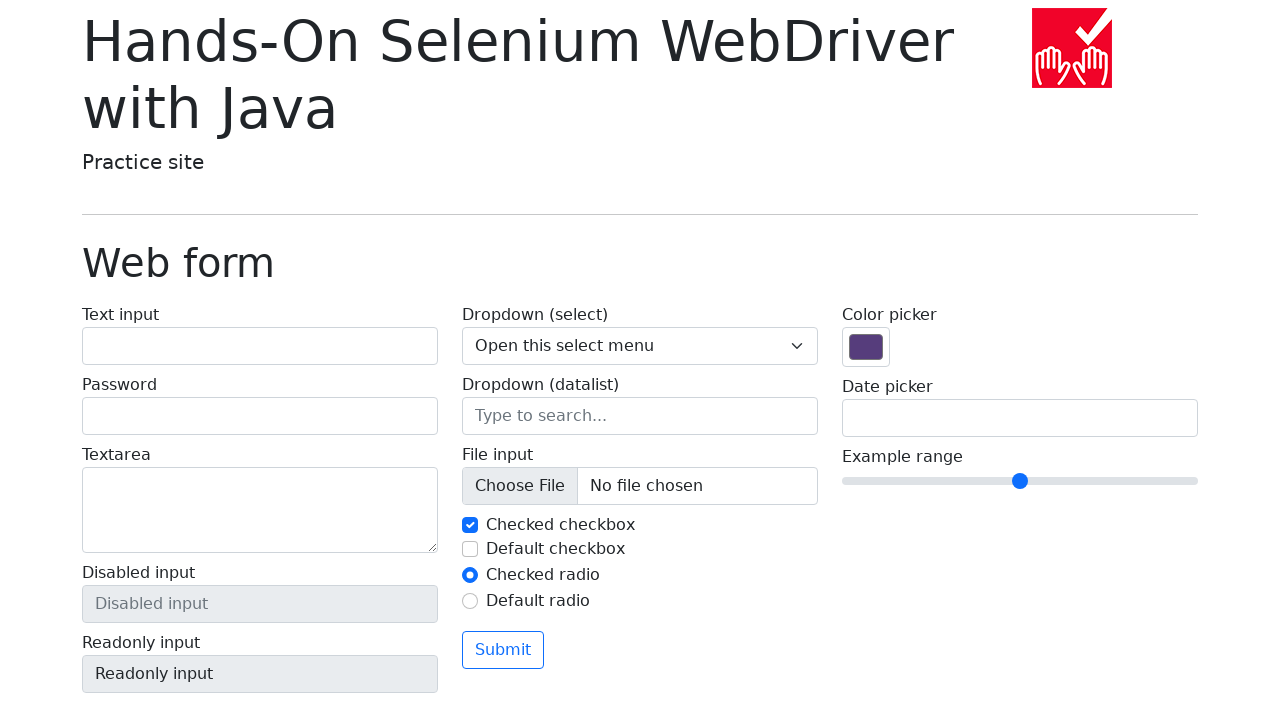

Executed JavaScript to change color value to #ff0000
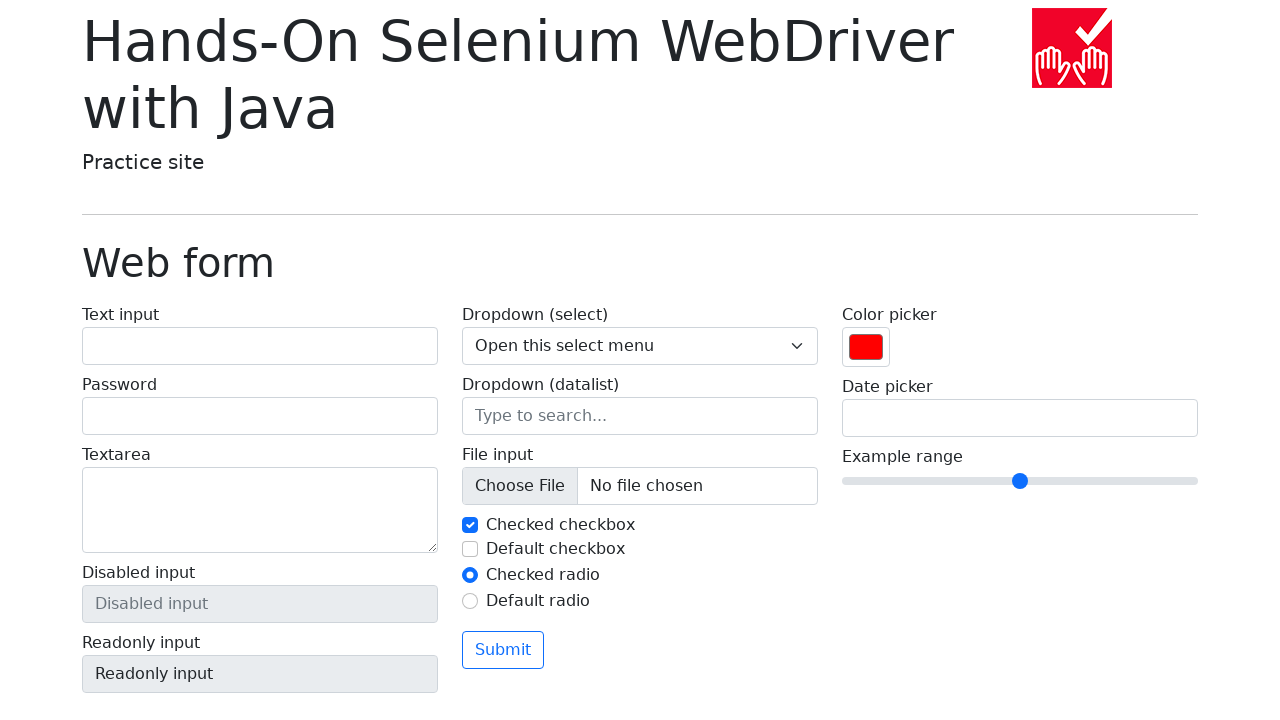

Retrieved final color value: #ff0000
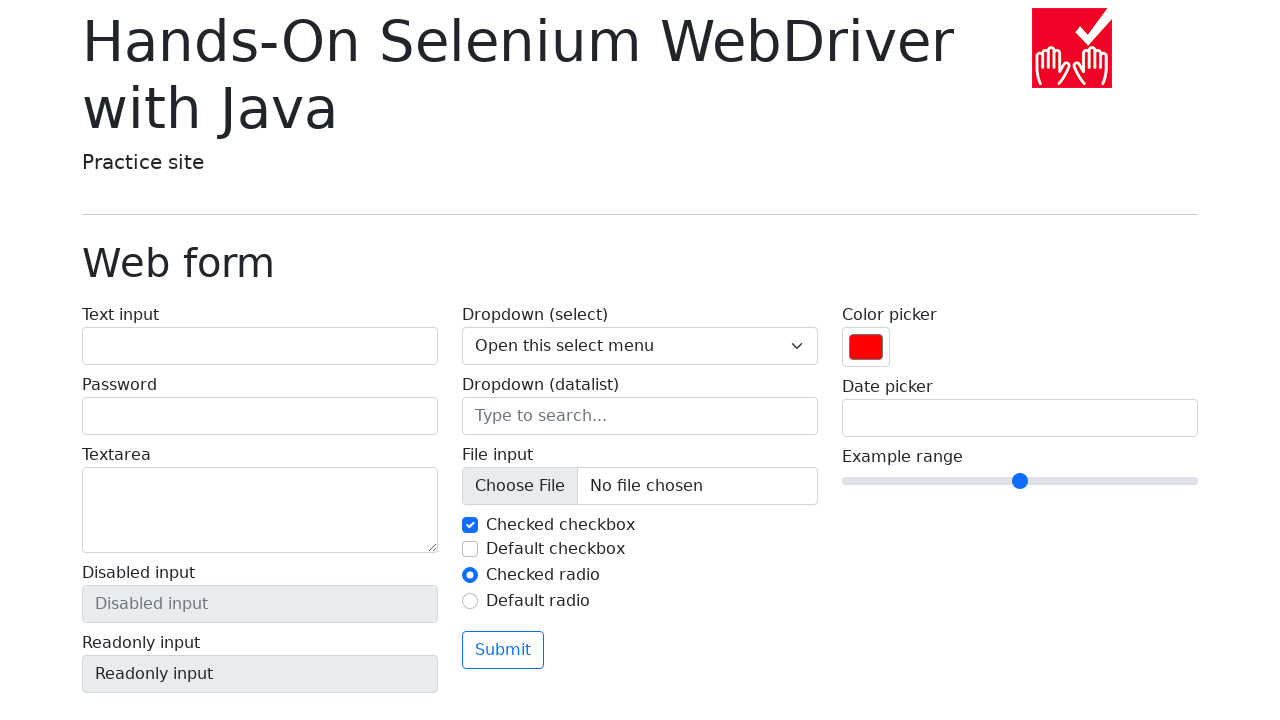

Verified that final color differs from initial color
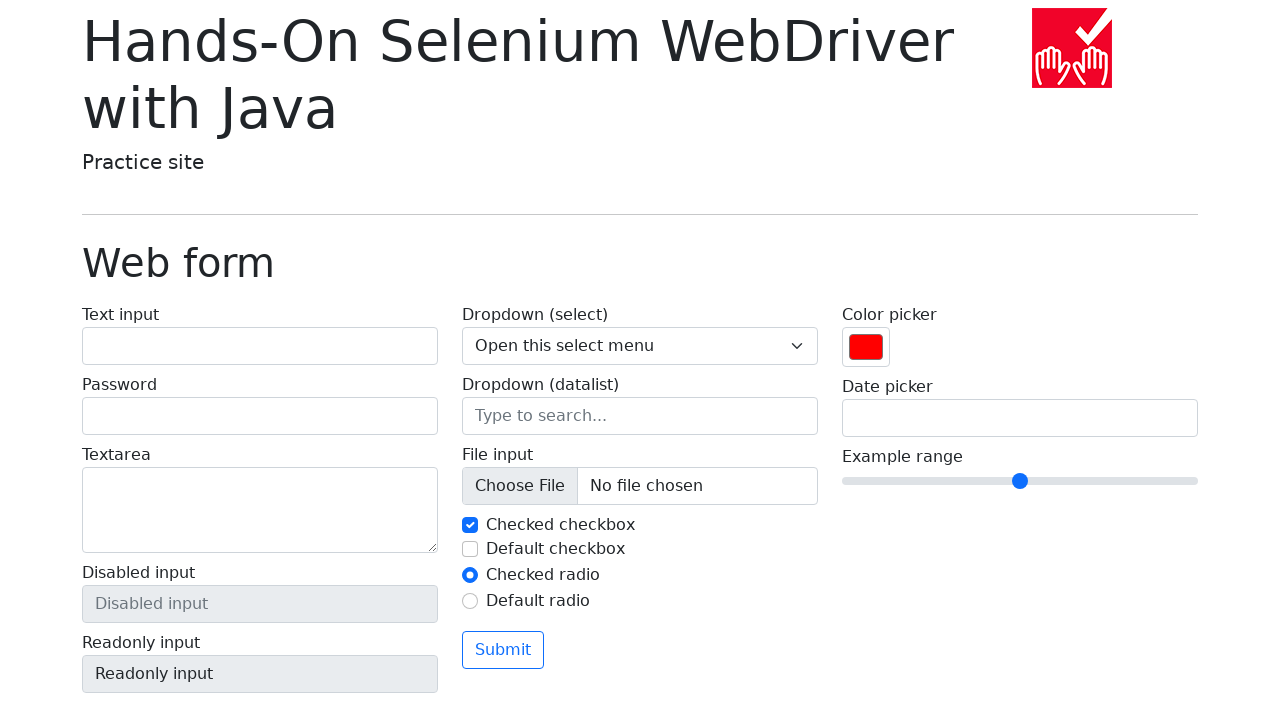

Verified that final color is #ff0000
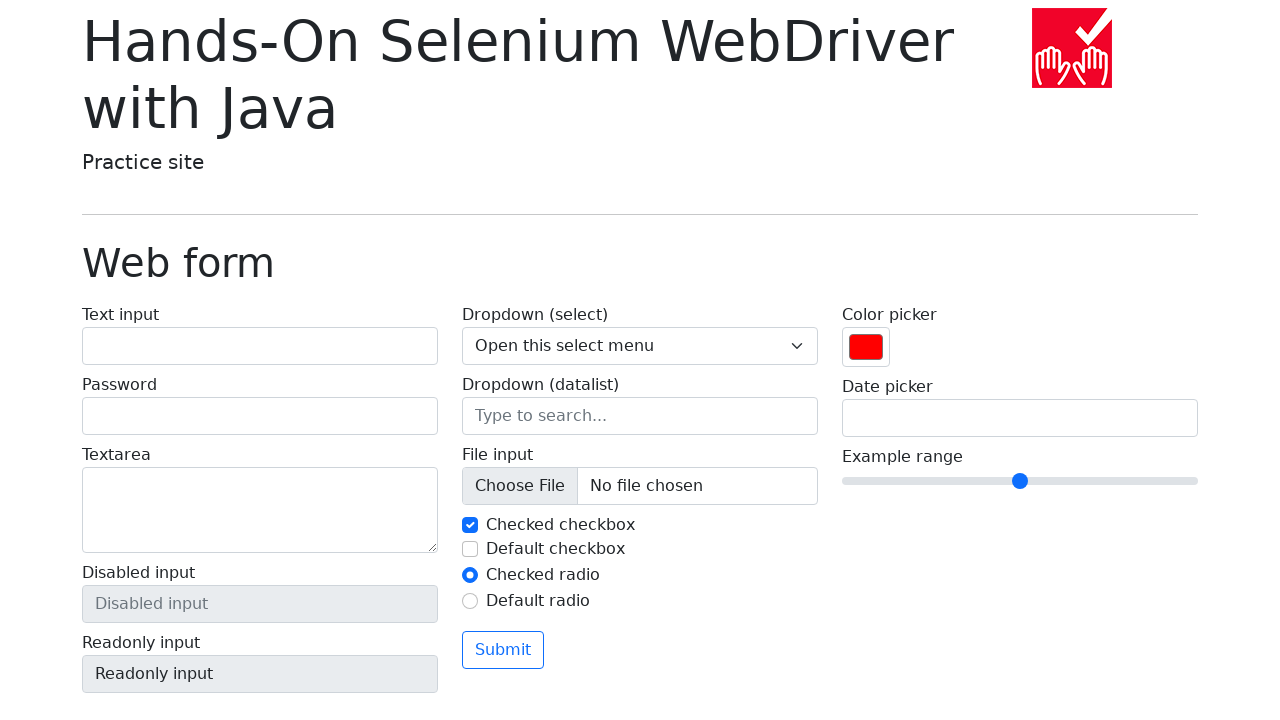

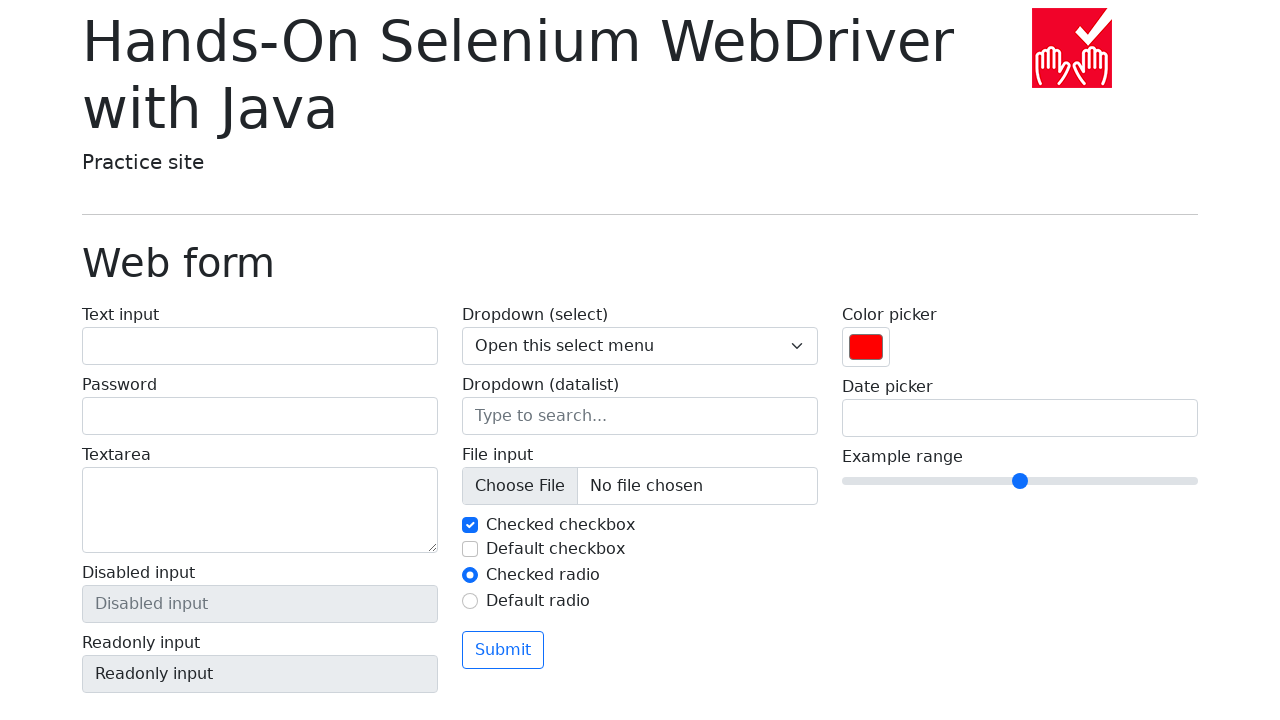